Tests a second registration form variant by filling in first name, last name, and email fields, then submitting and verifying the success message.

Starting URL: http://suninjuly.github.io/registration2.html

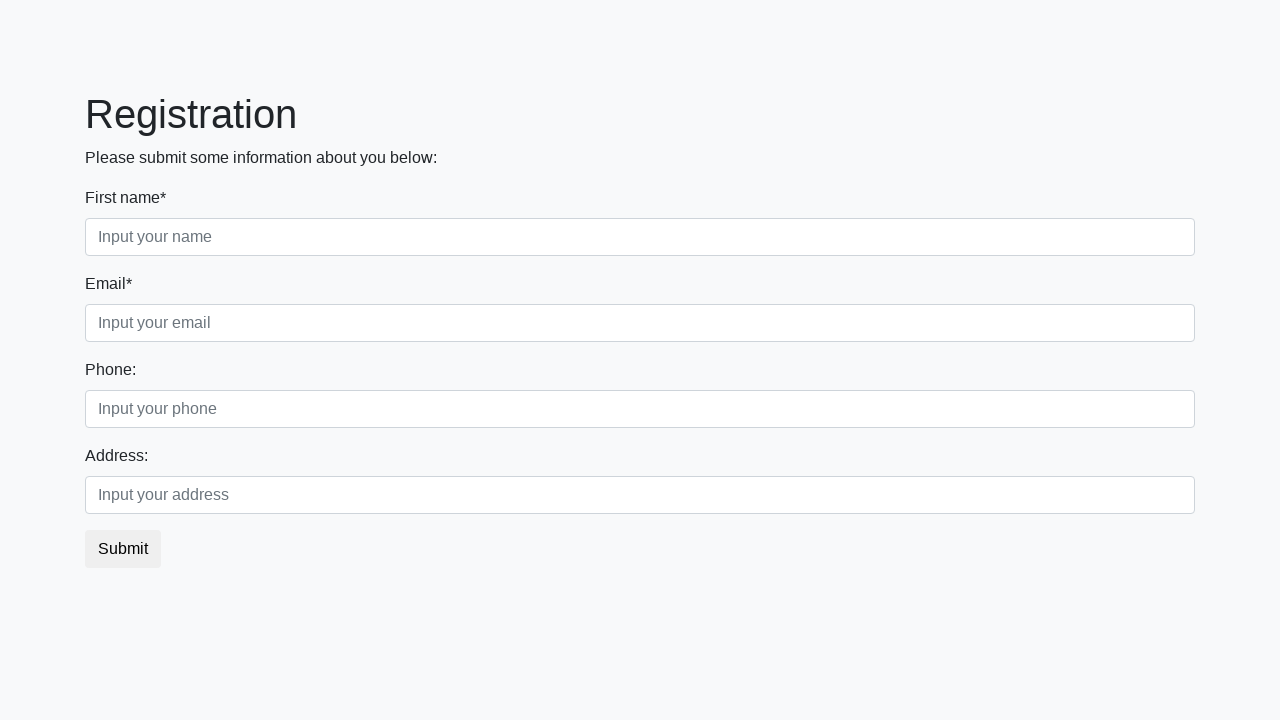

Navigated to registration form URL
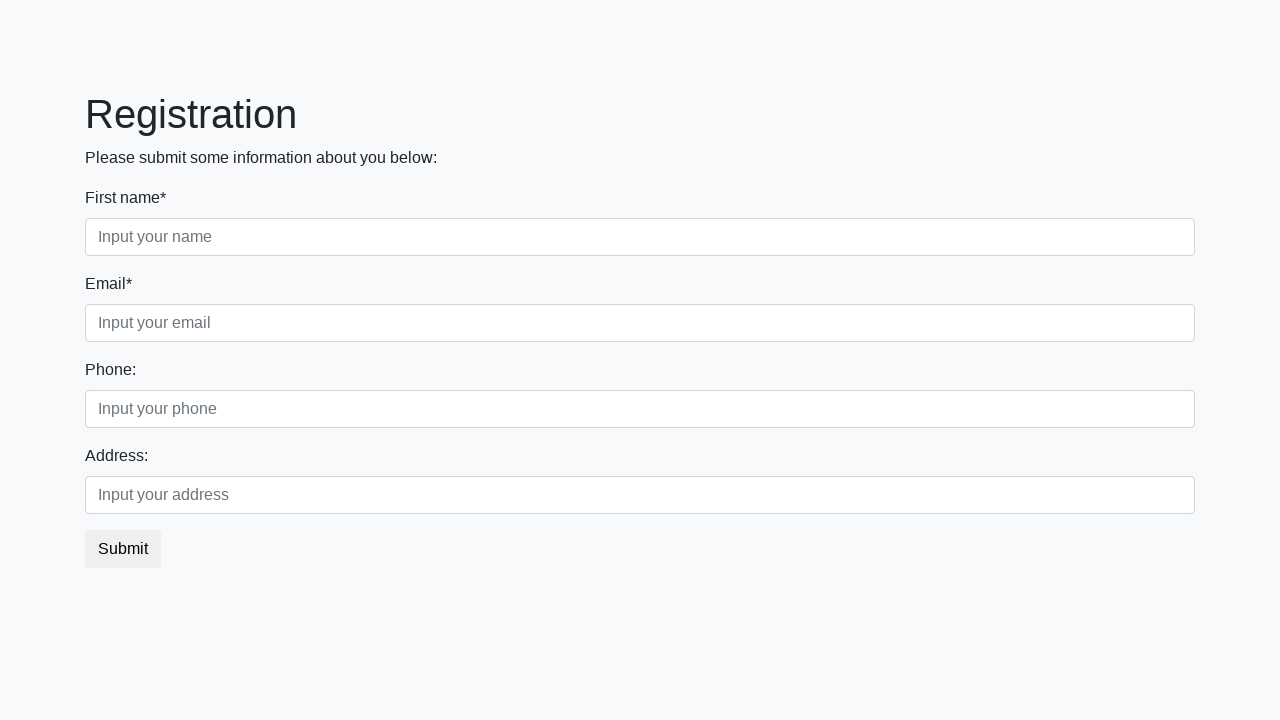

Filled first name field with 'Phil' on input.form-control.first
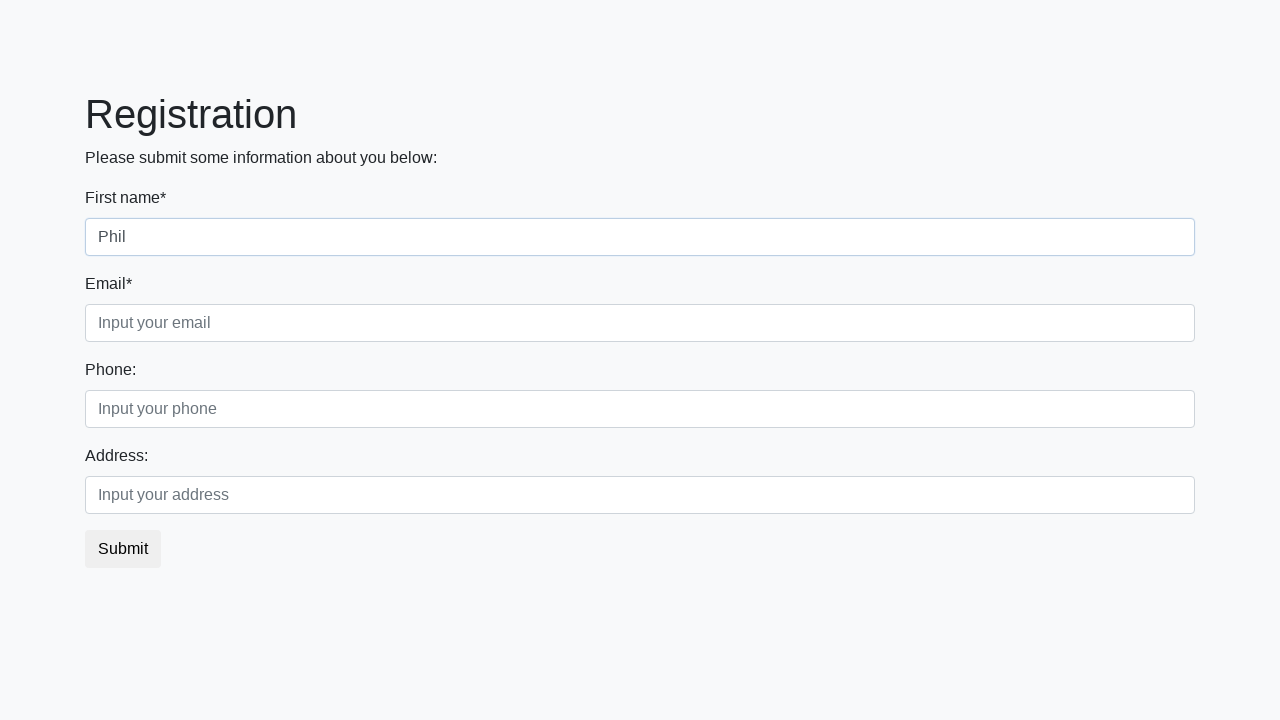

Filled last name field with 'Romanov' on input.form-control.second
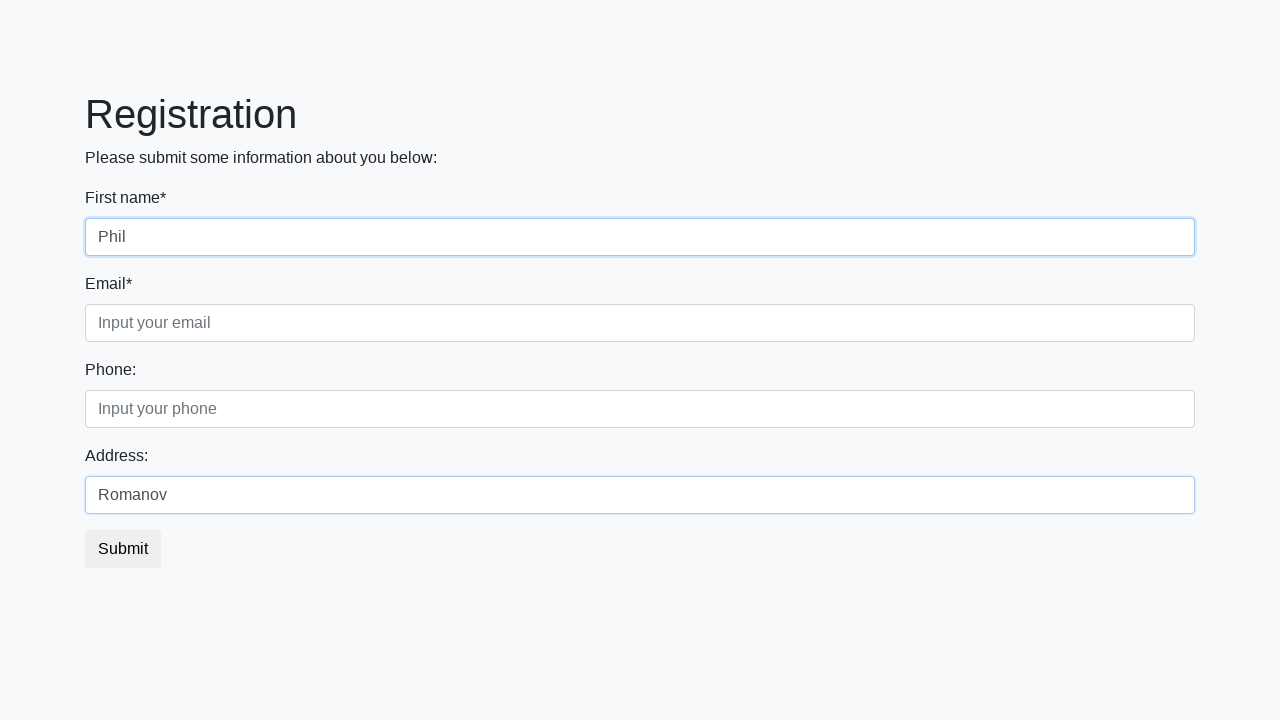

Filled email field with 'ma@il.ru' on input.form-control.third
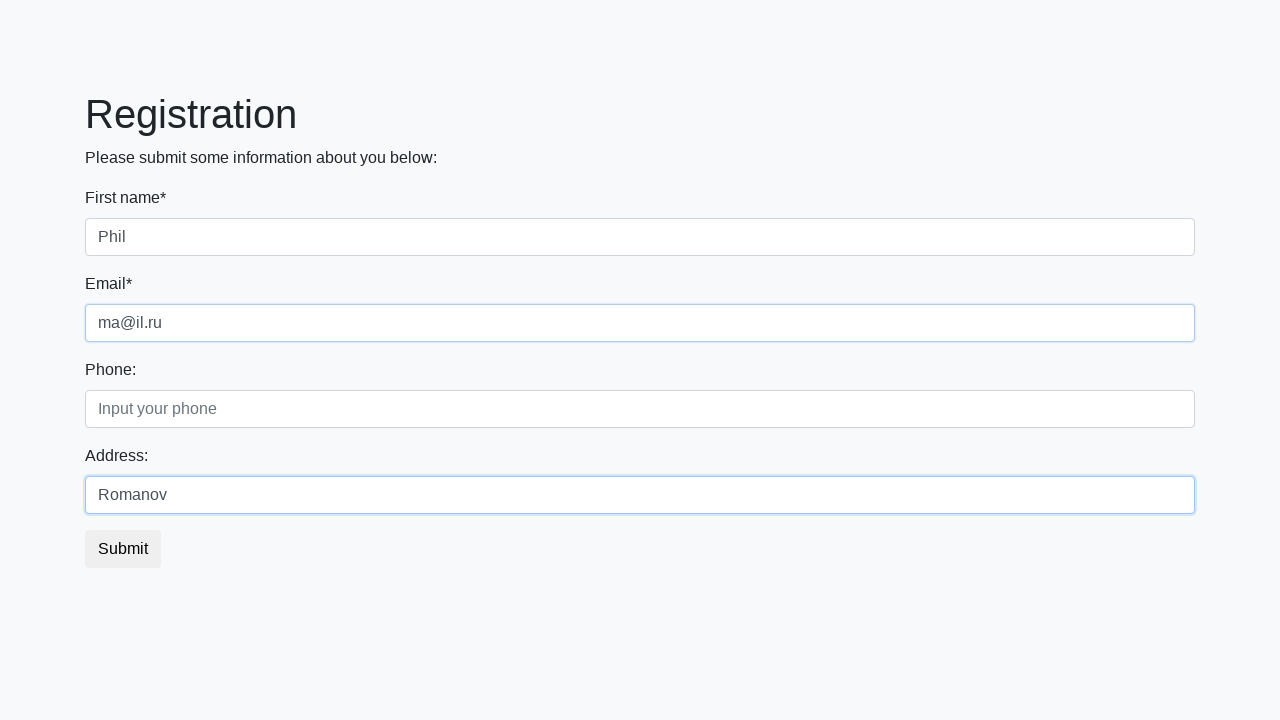

Clicked submit button at (123, 549) on button.btn
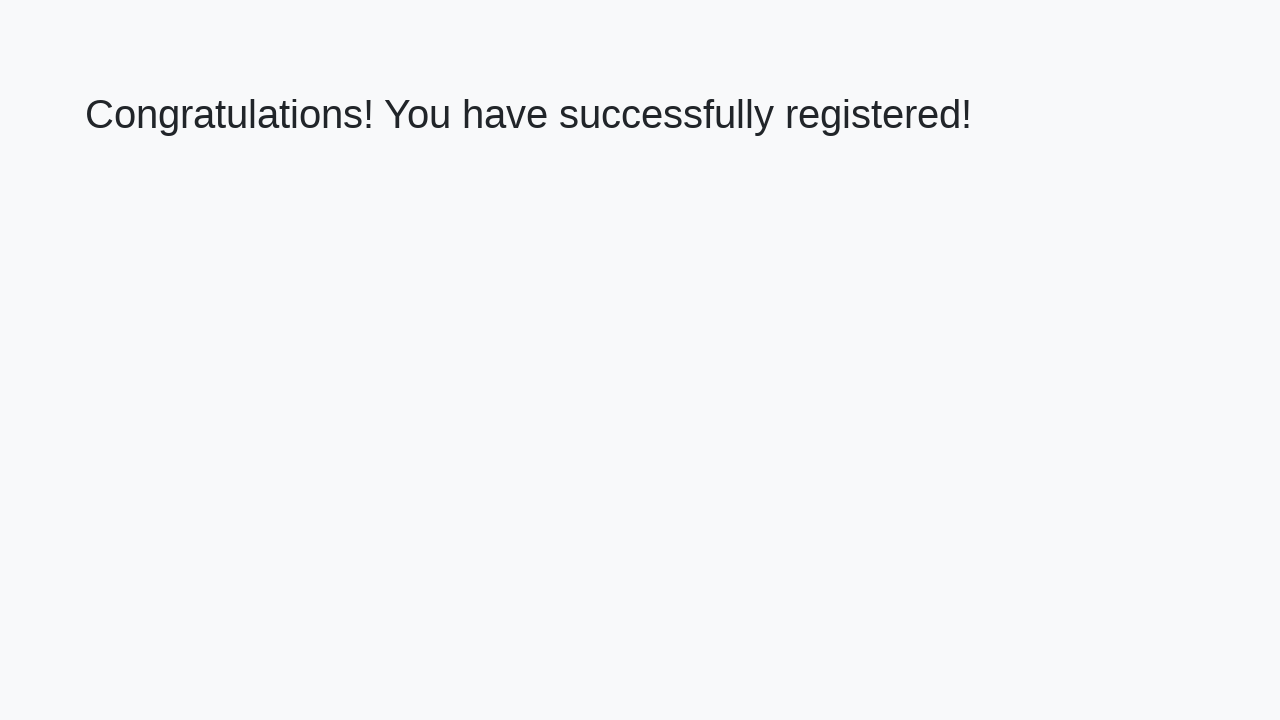

Success message appeared
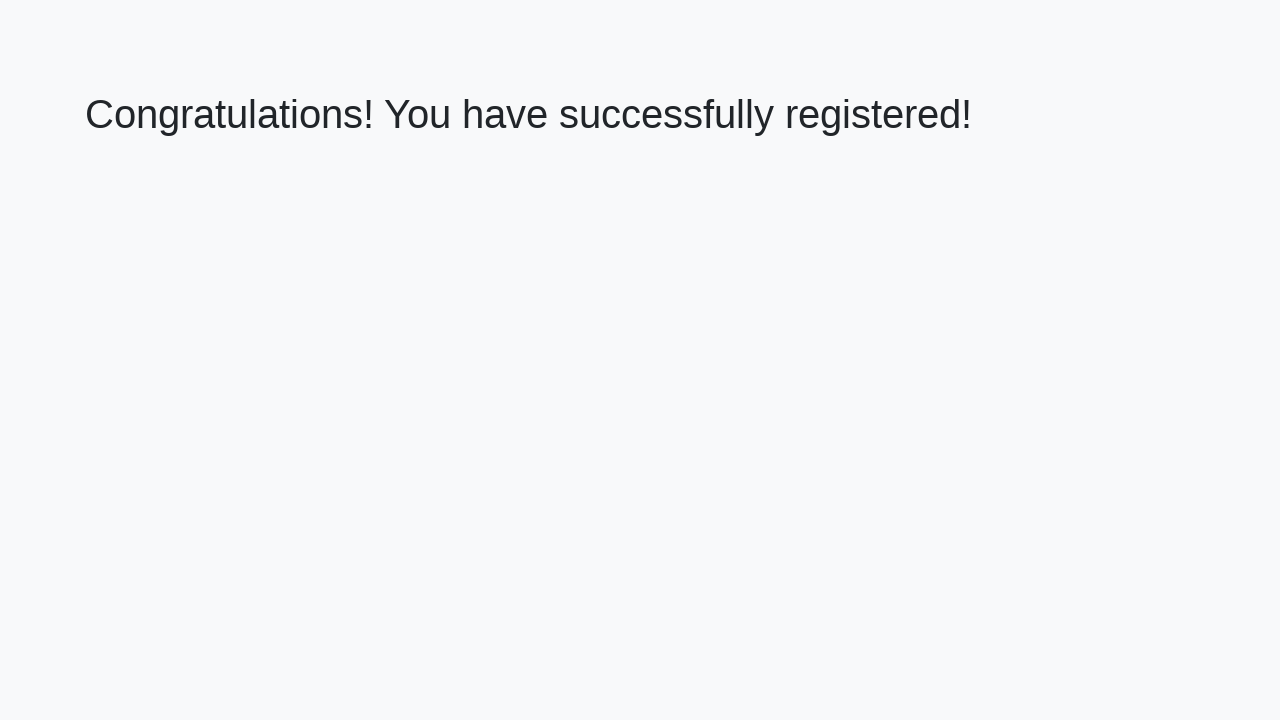

Retrieved success message text: 'Congratulations! You have successfully registered!'
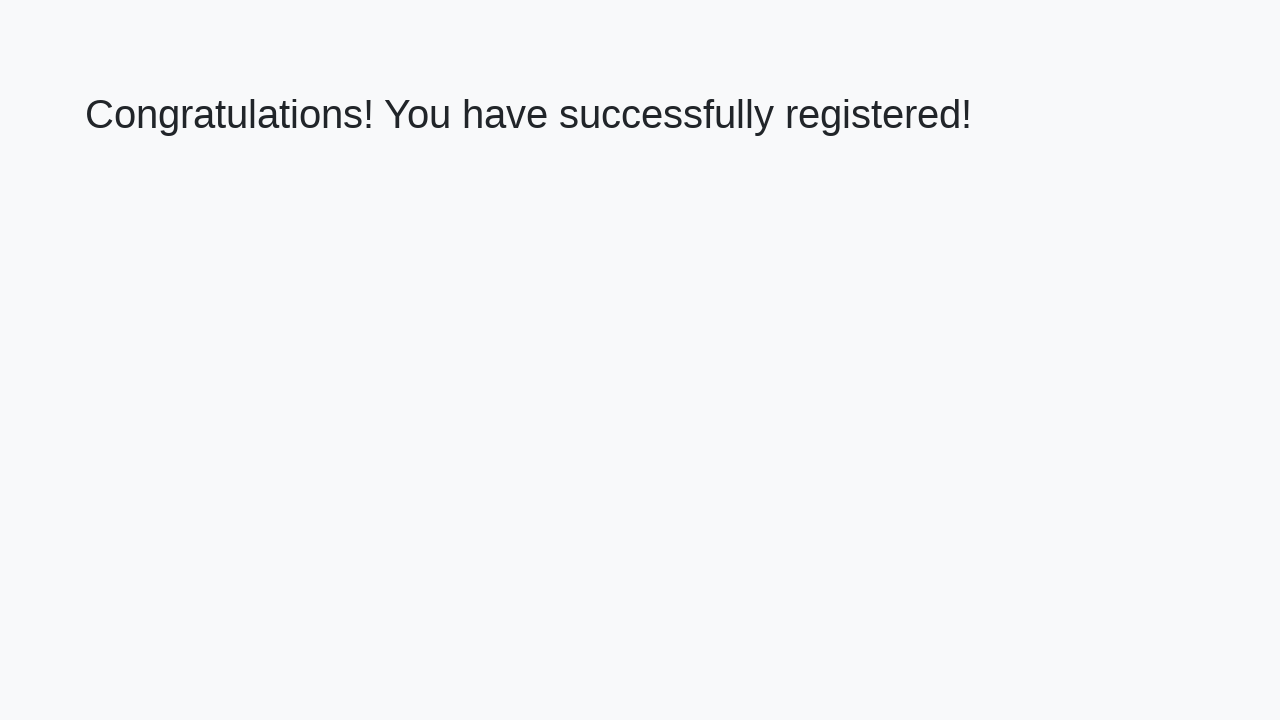

Verified success message matches expected text
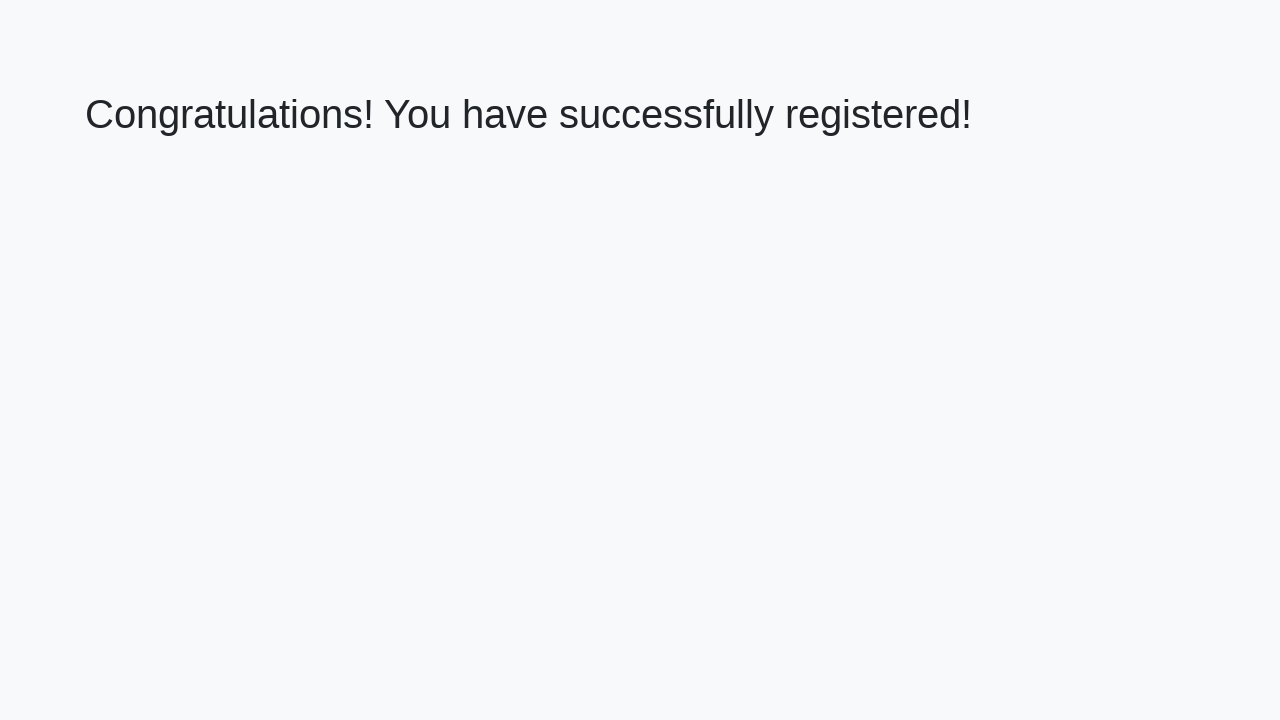

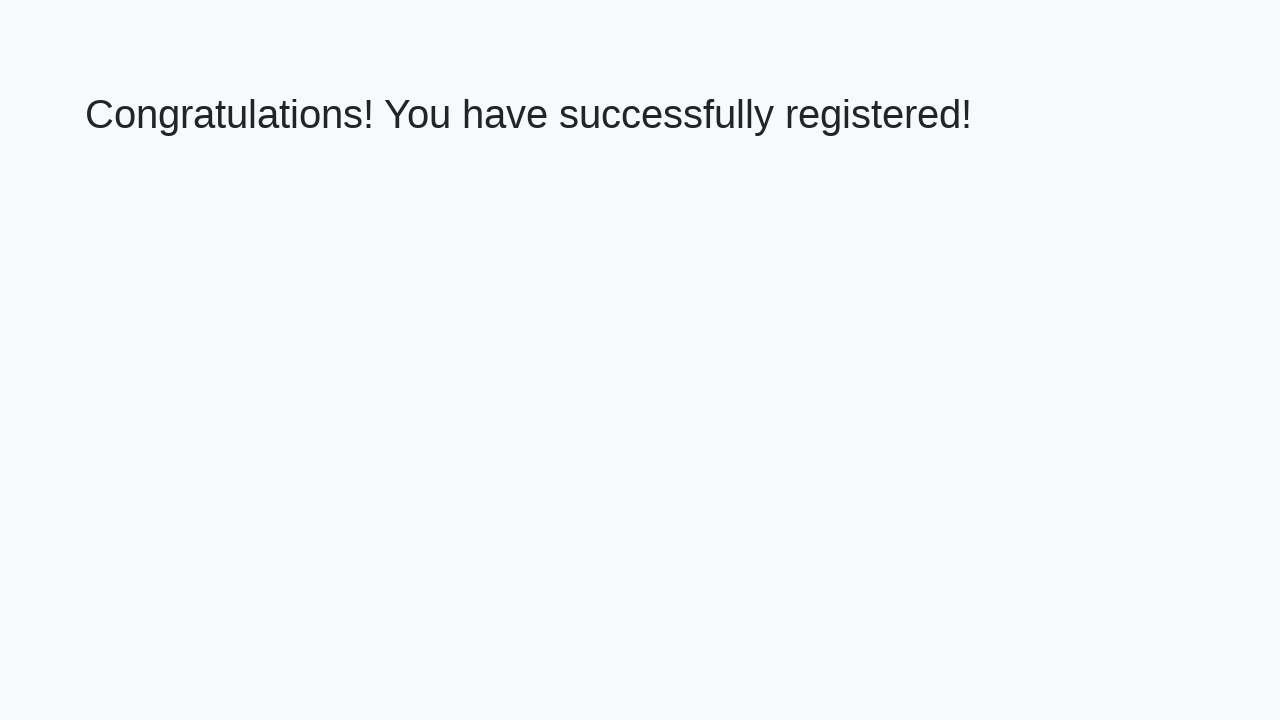